Navigates to a page with a large table and scrolls to bring the table element into view

Starting URL: https://the-internet.herokuapp.com/large

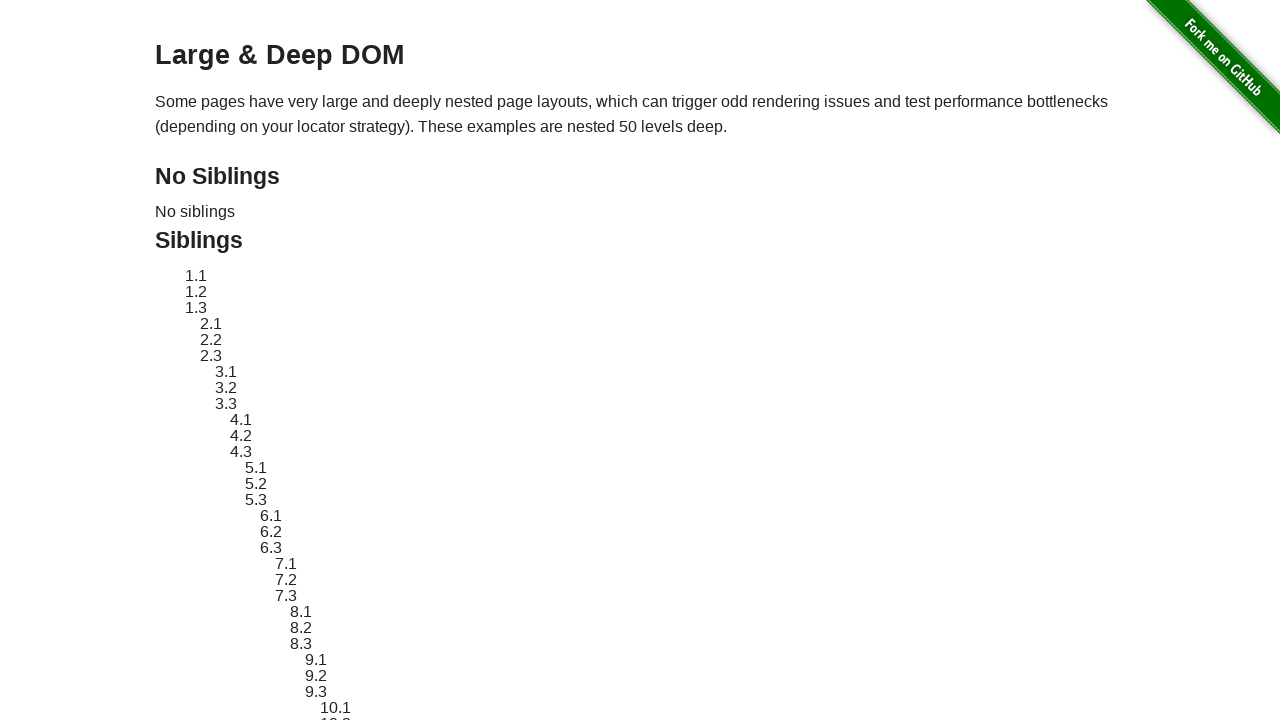

Located the large table element
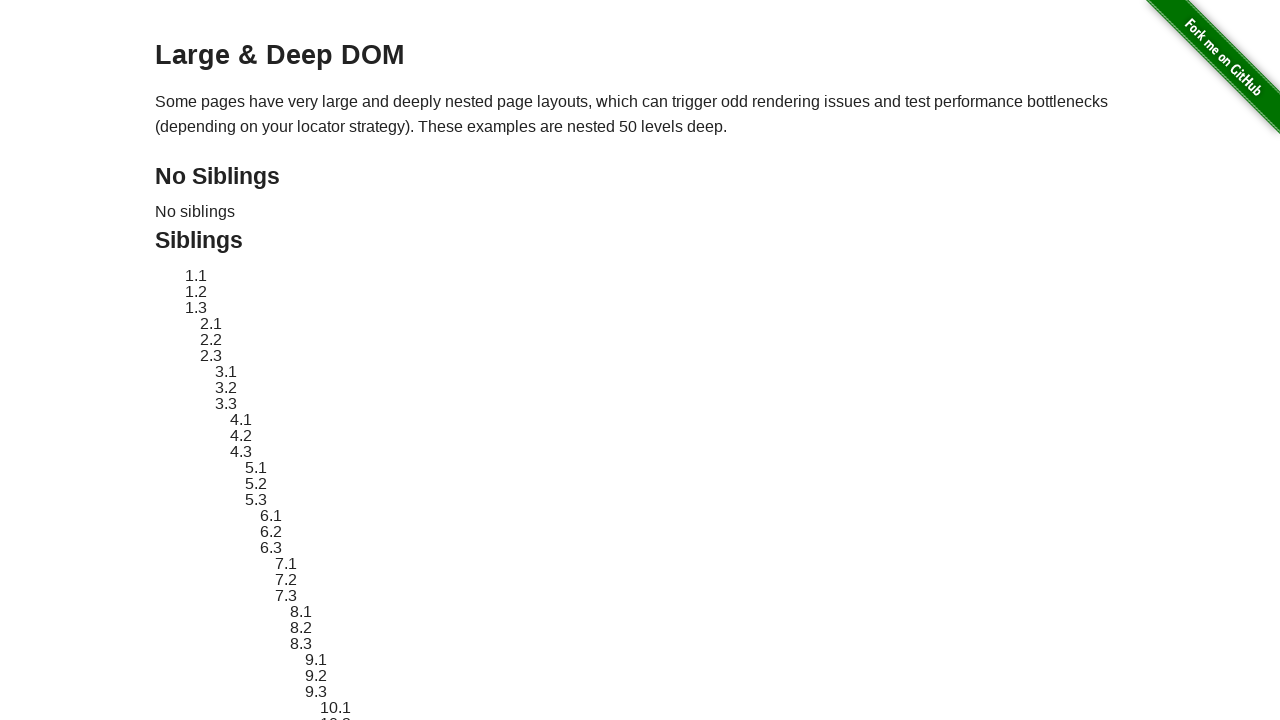

Scrolled large table element into view
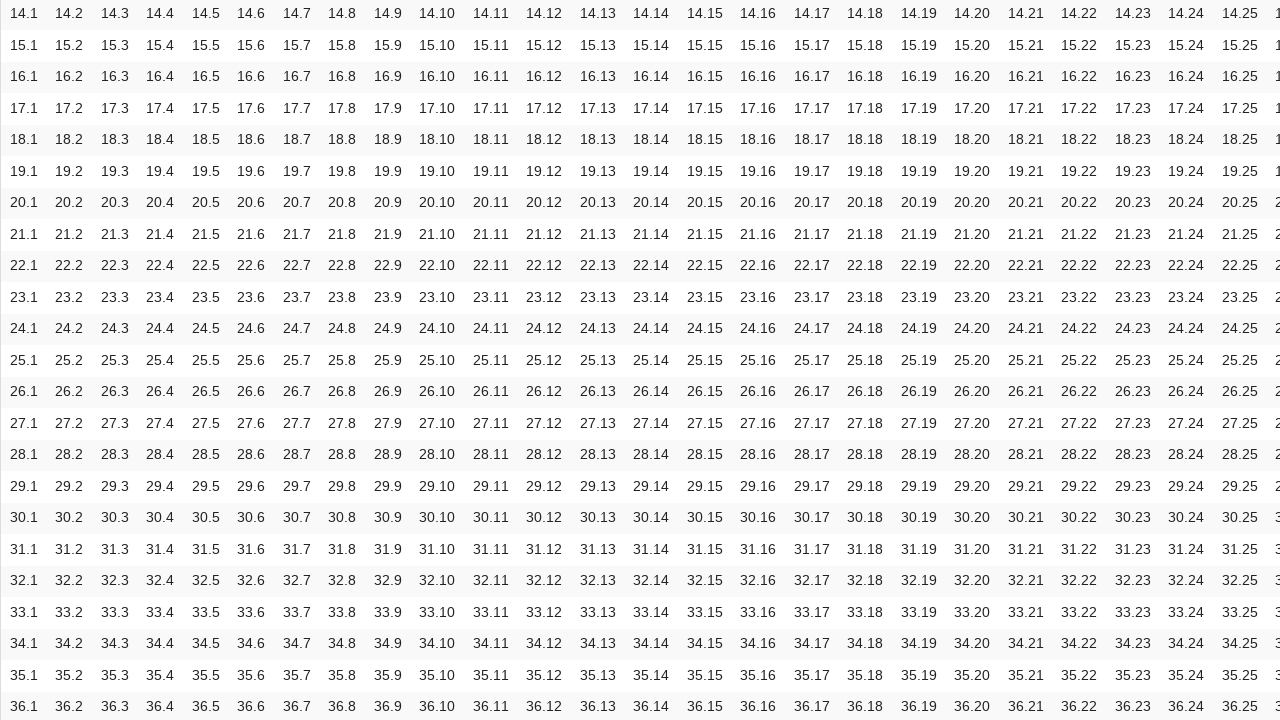

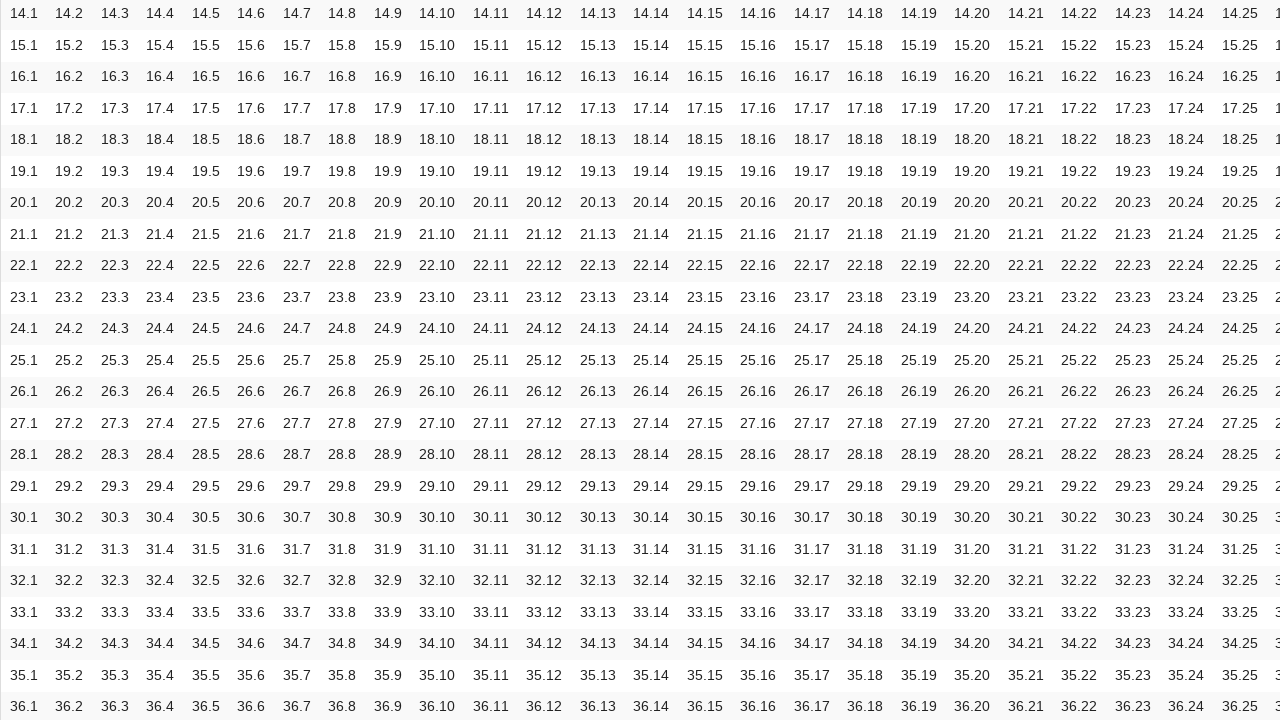